Navigates to a vegetable shopping site, searches for a specific product (Carrot - 1 Kg), adds it to cart, and opens the cart

Starting URL: https://rahulshettyacademy.com/seleniumPractise/#/

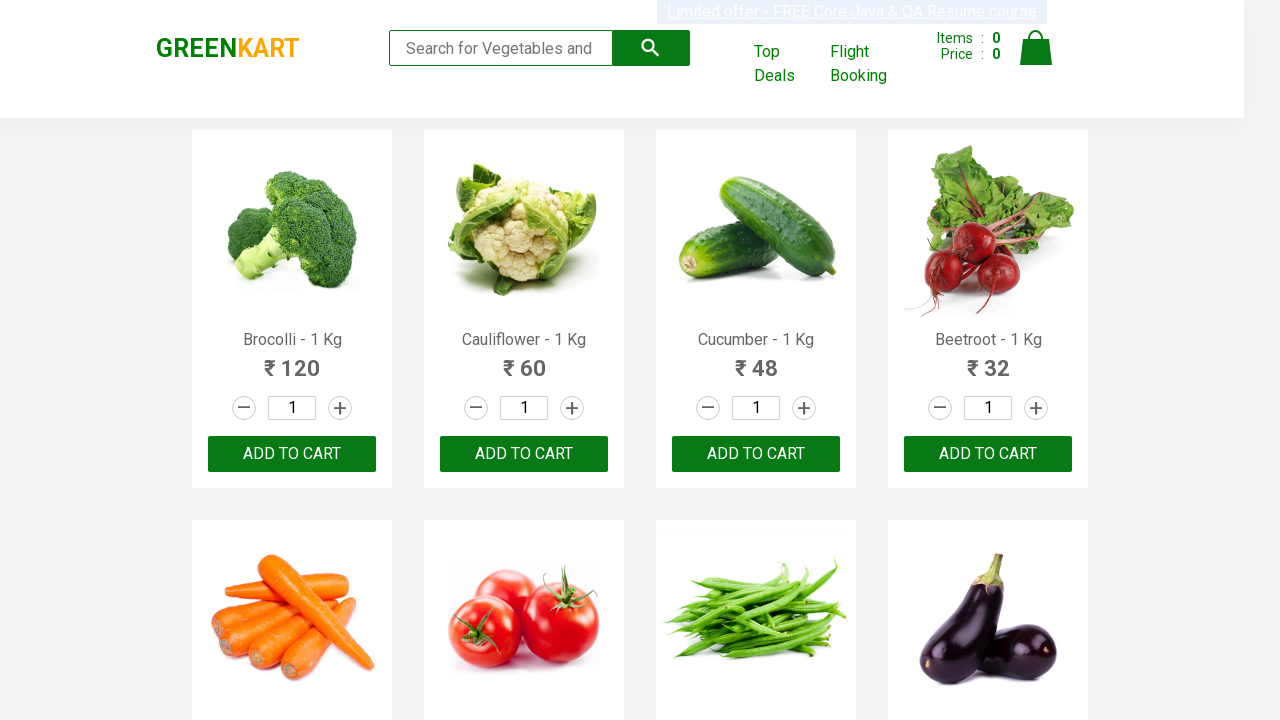

Waited for products to load on the vegetable shopping site
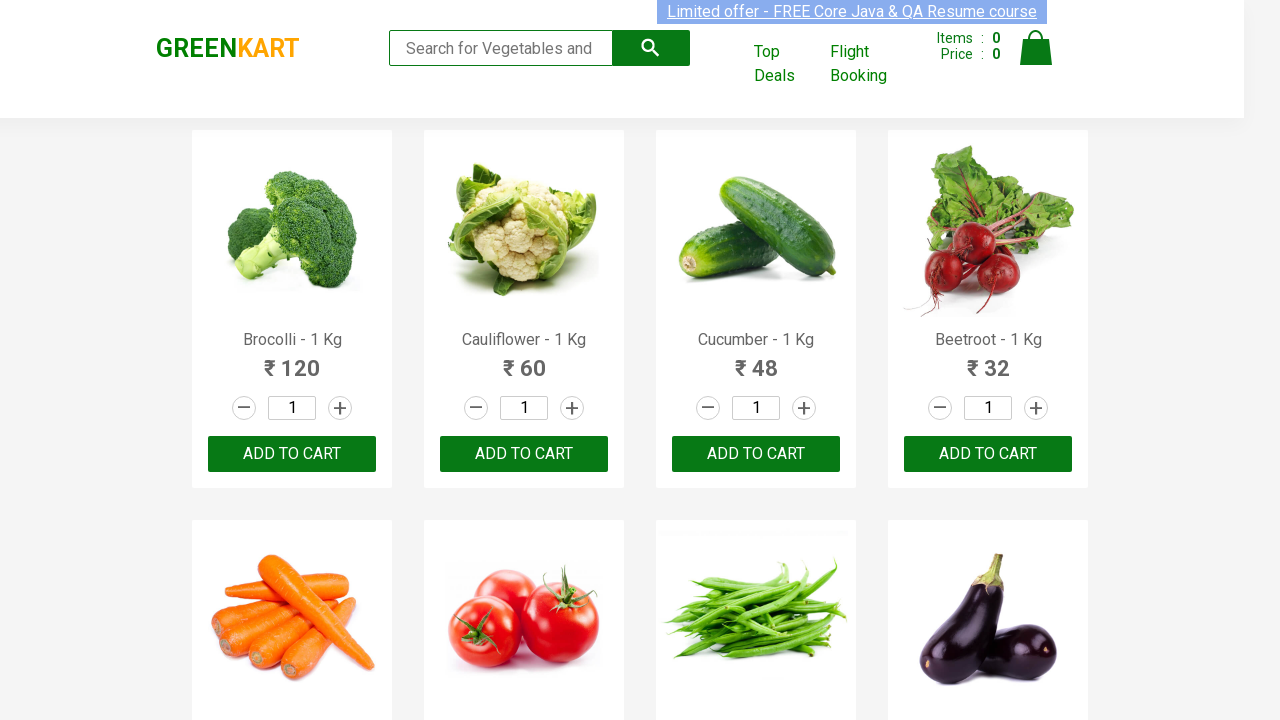

Retrieved all product containers from the page
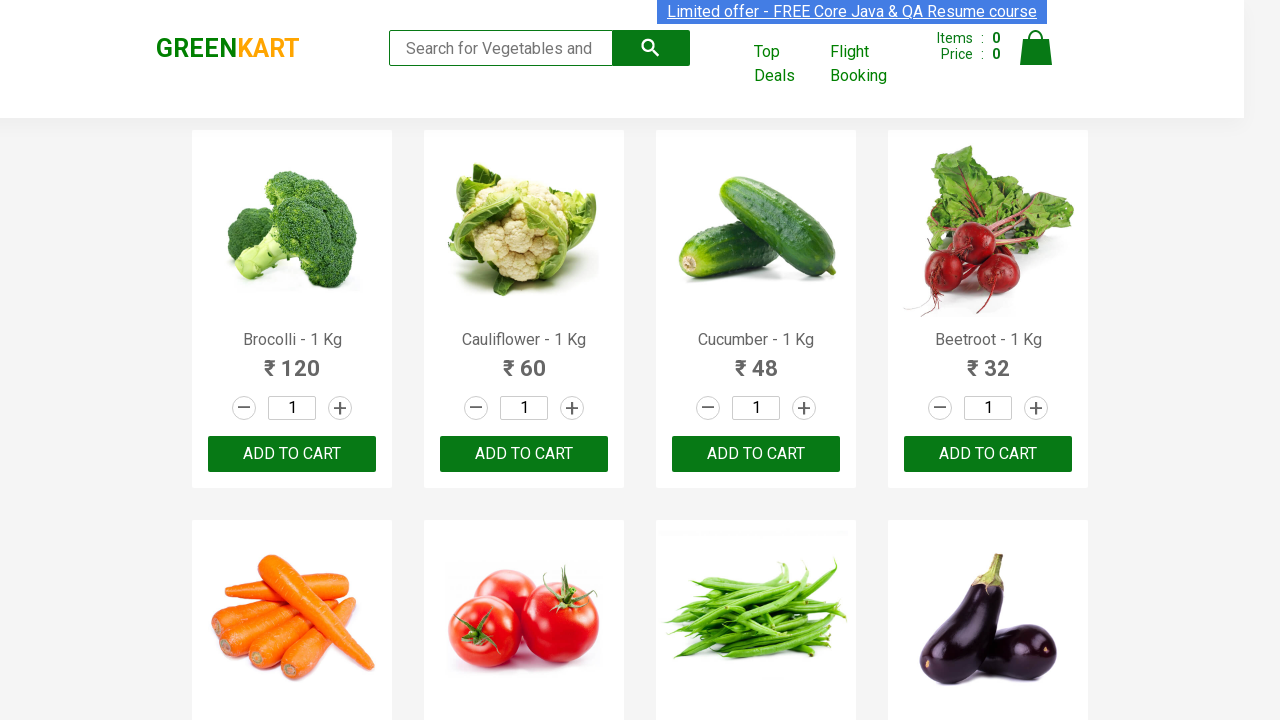

Found 'Carrot - 1 Kg' product in the list
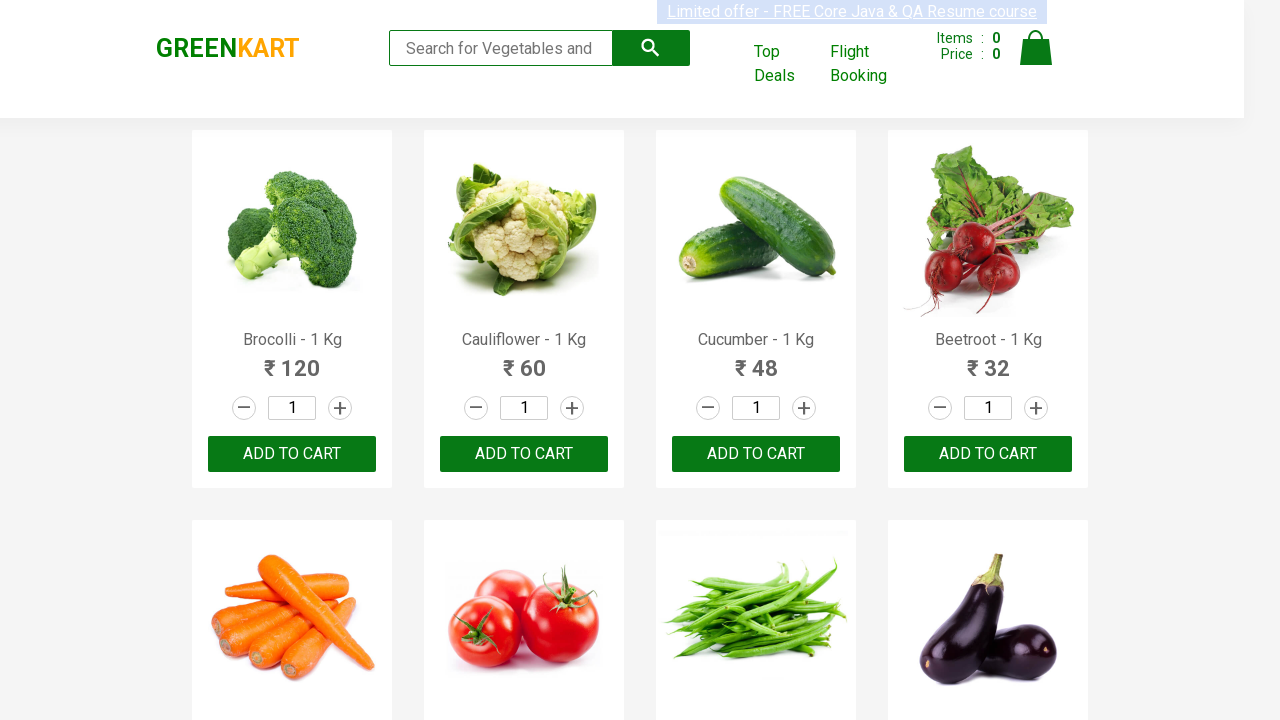

Clicked 'Add to Cart' button for Carrot - 1 Kg
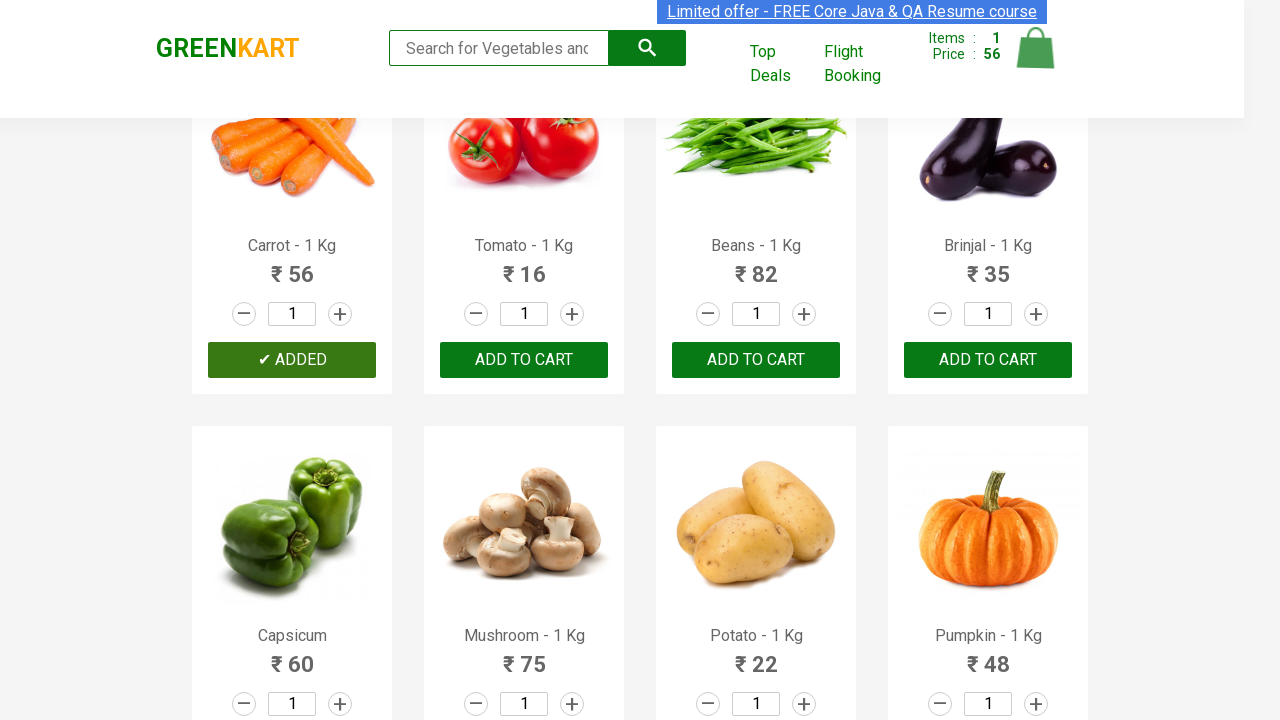

Clicked on cart icon to open shopping cart at (1036, 59) on a.cart-icon
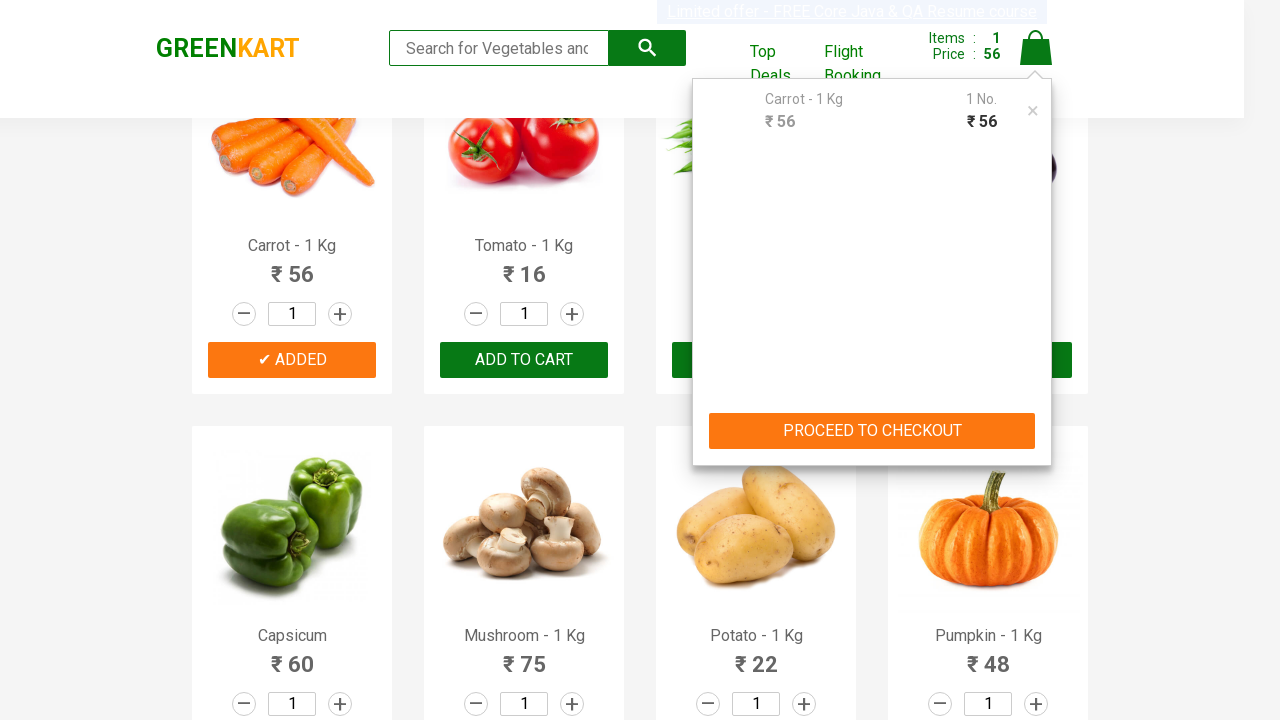

Waited for cart contents to load and display
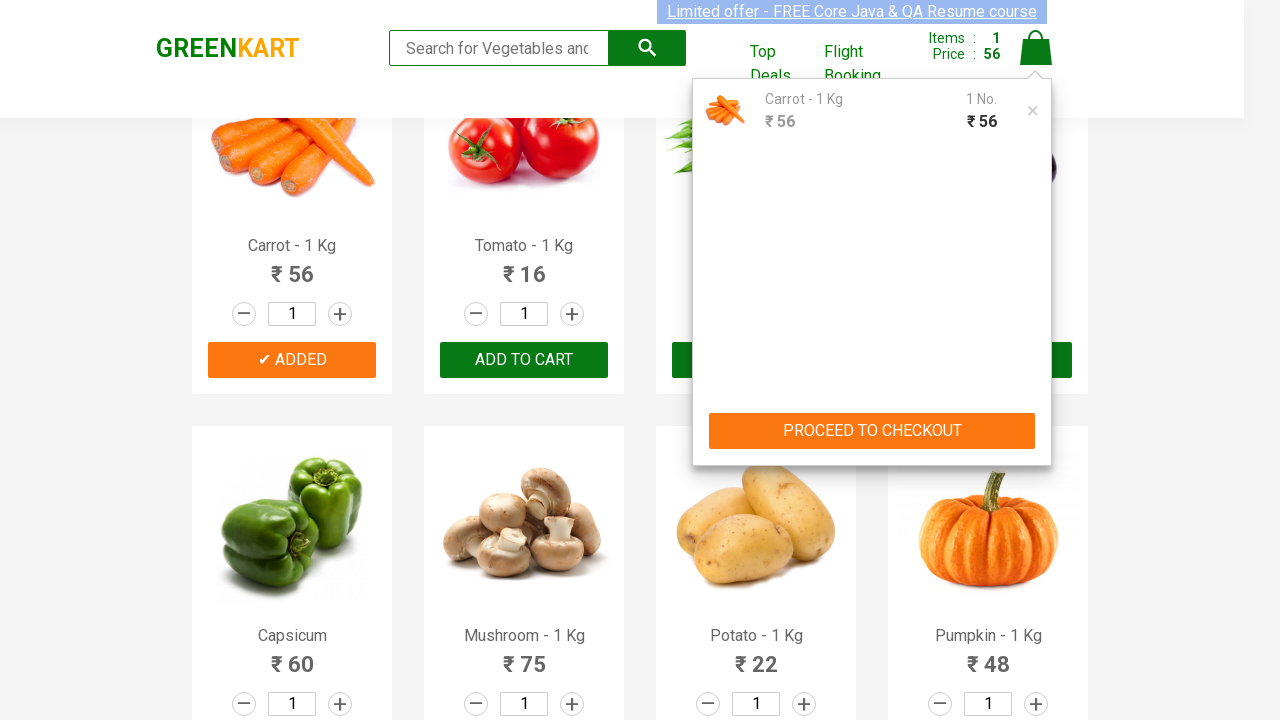

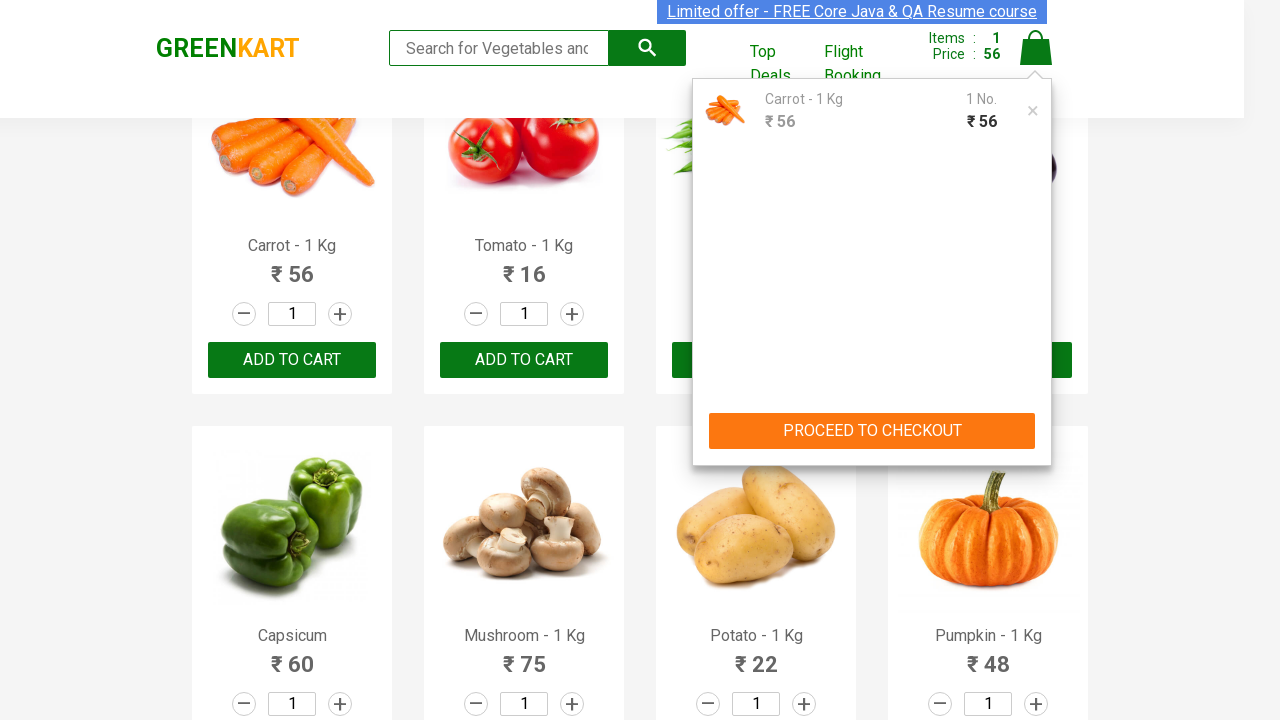